Tests double-click functionality by performing a double-click action on a button and verifying the resulting message

Starting URL: https://demoqa.com/buttons

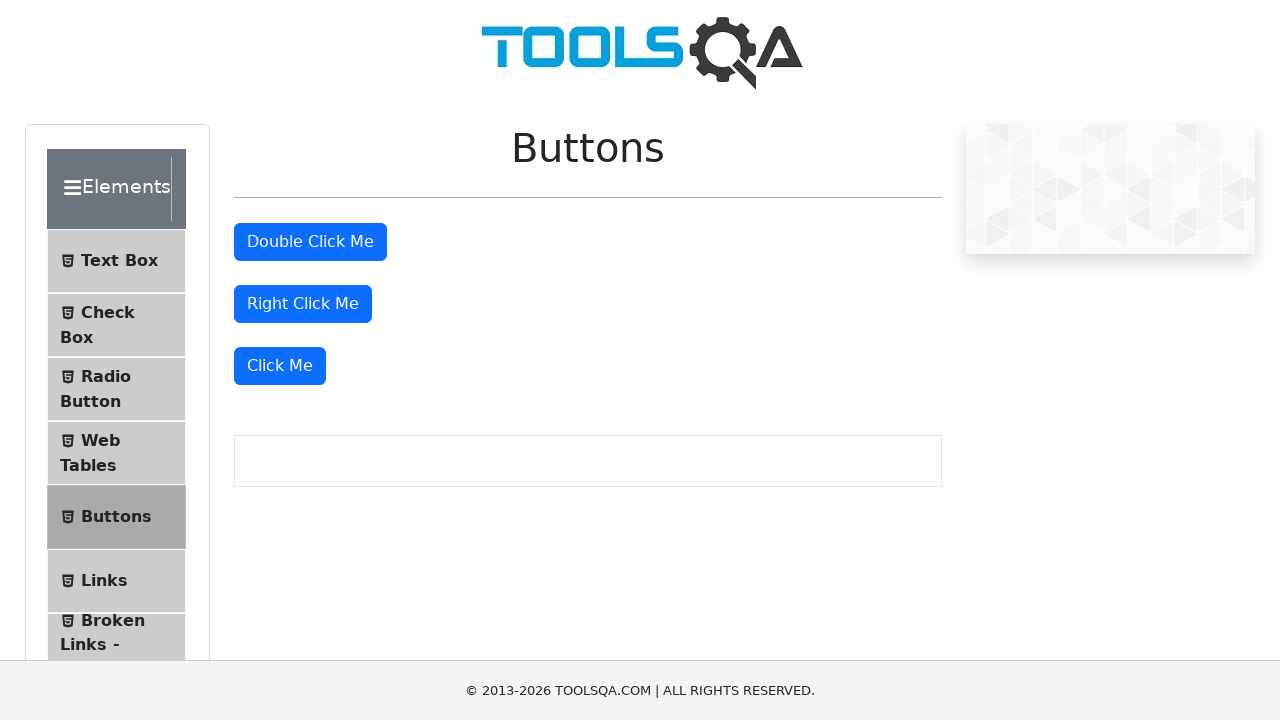

Located the double-click button element
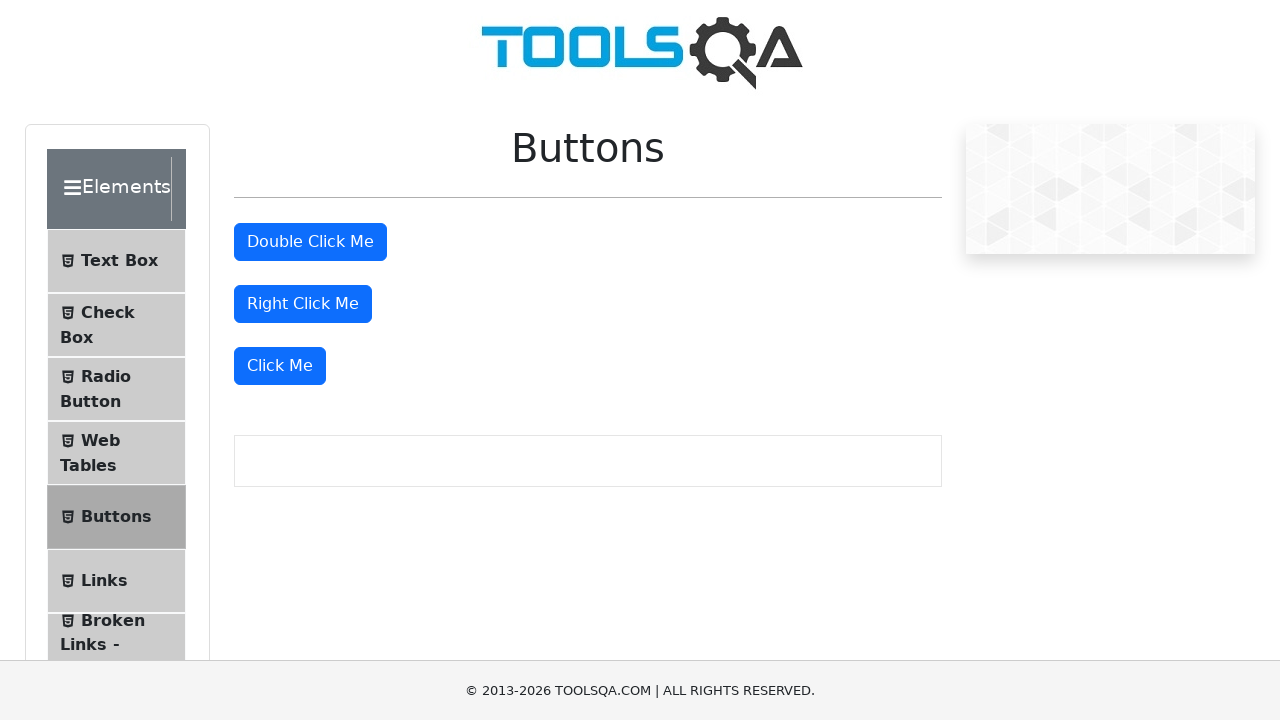

Performed double-click action on the button at (310, 242) on #doubleClickBtn
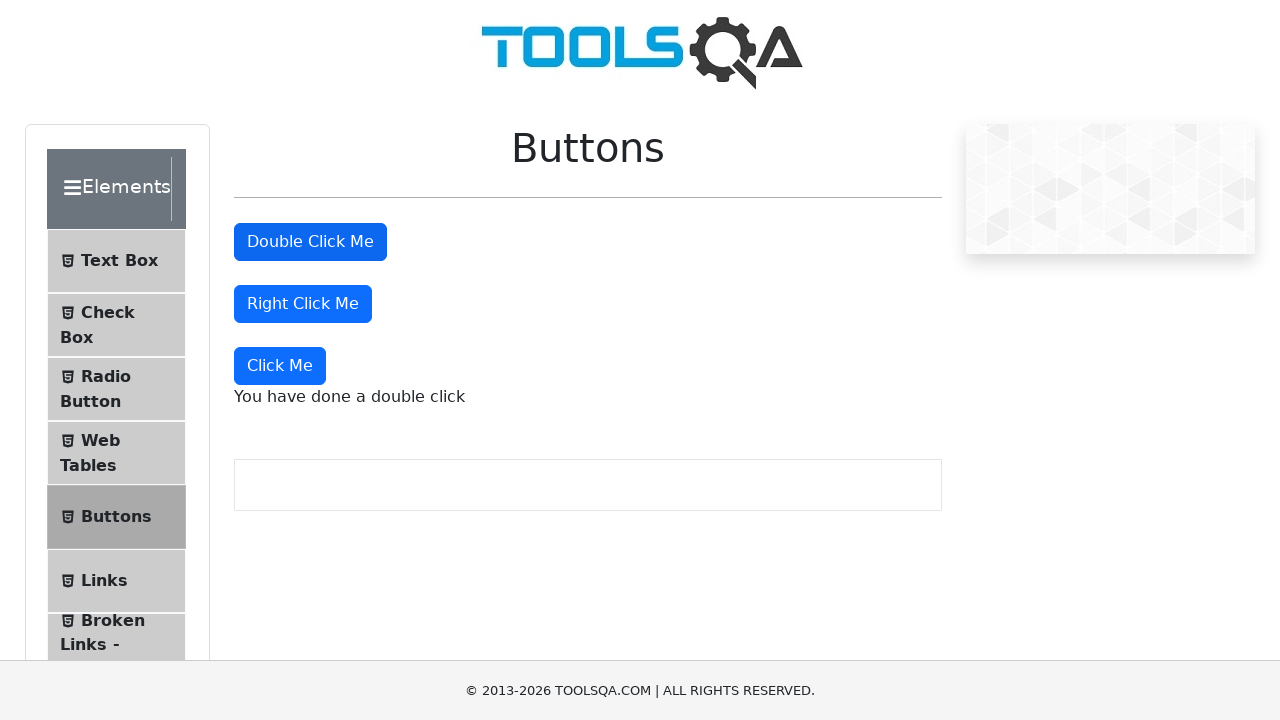

Double-click confirmation message appeared
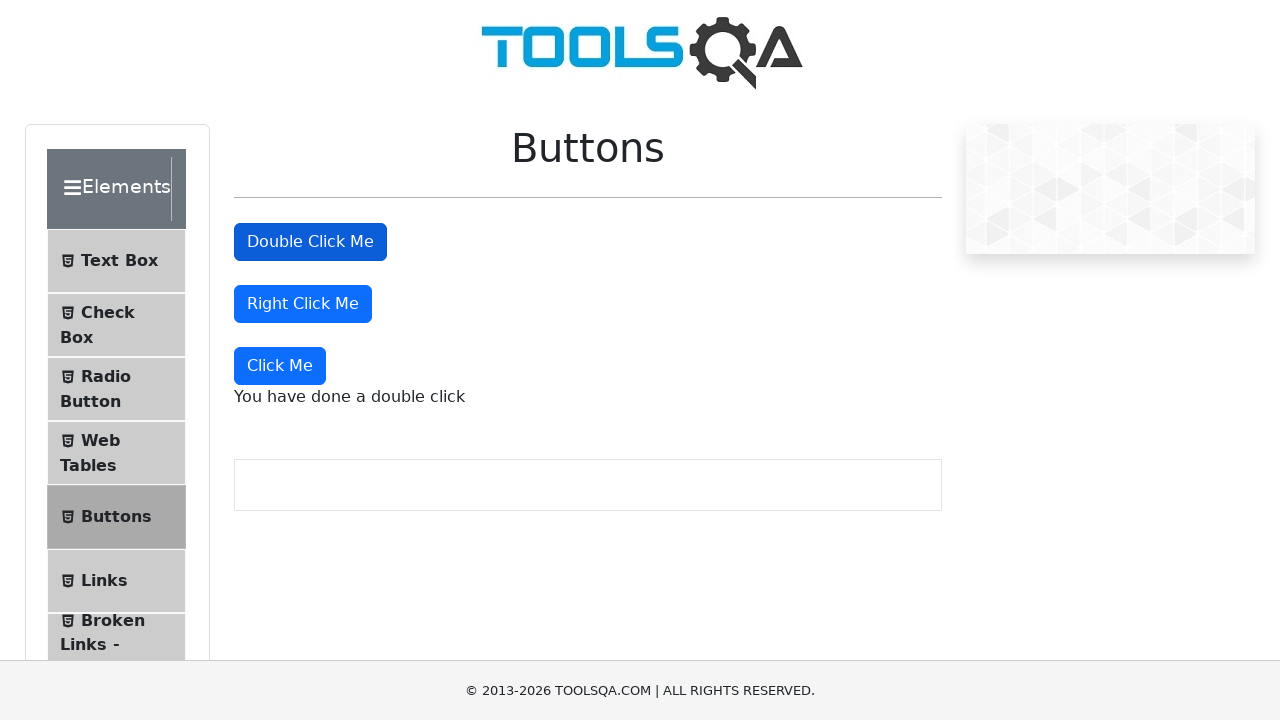

Retrieved the double-click confirmation message text
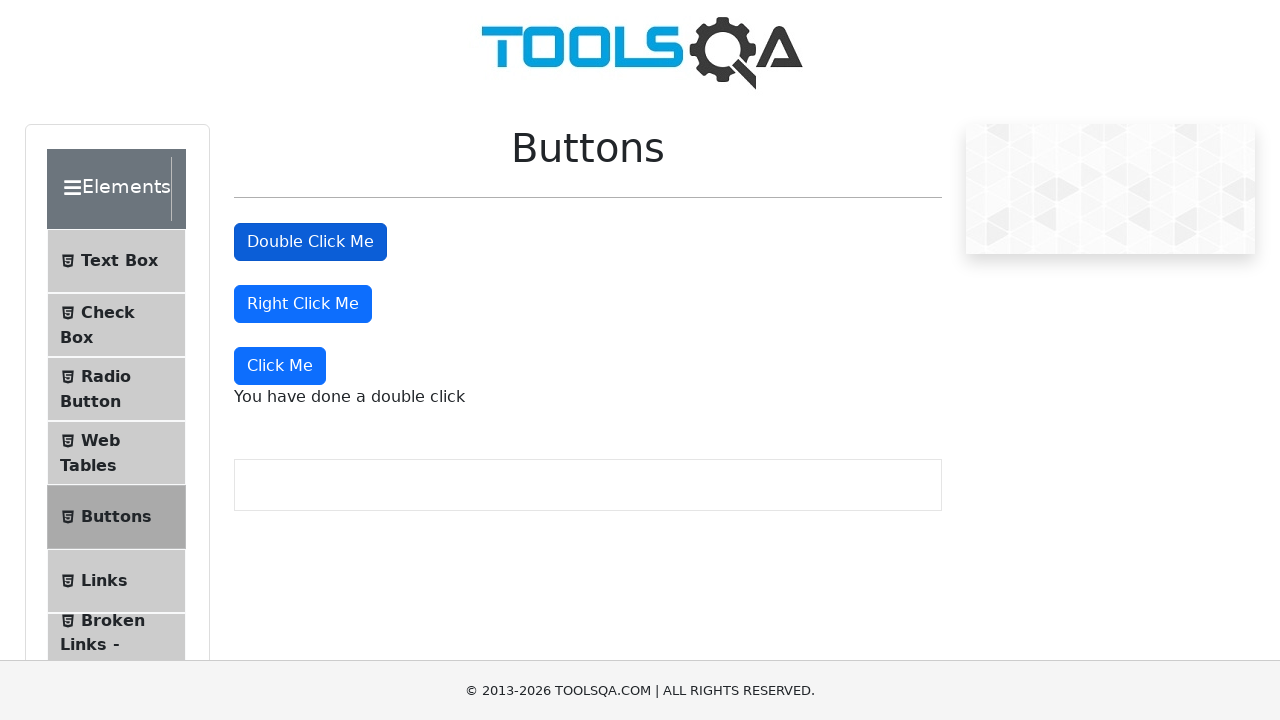

Verified message text matches expected value: 'You have done a double click'
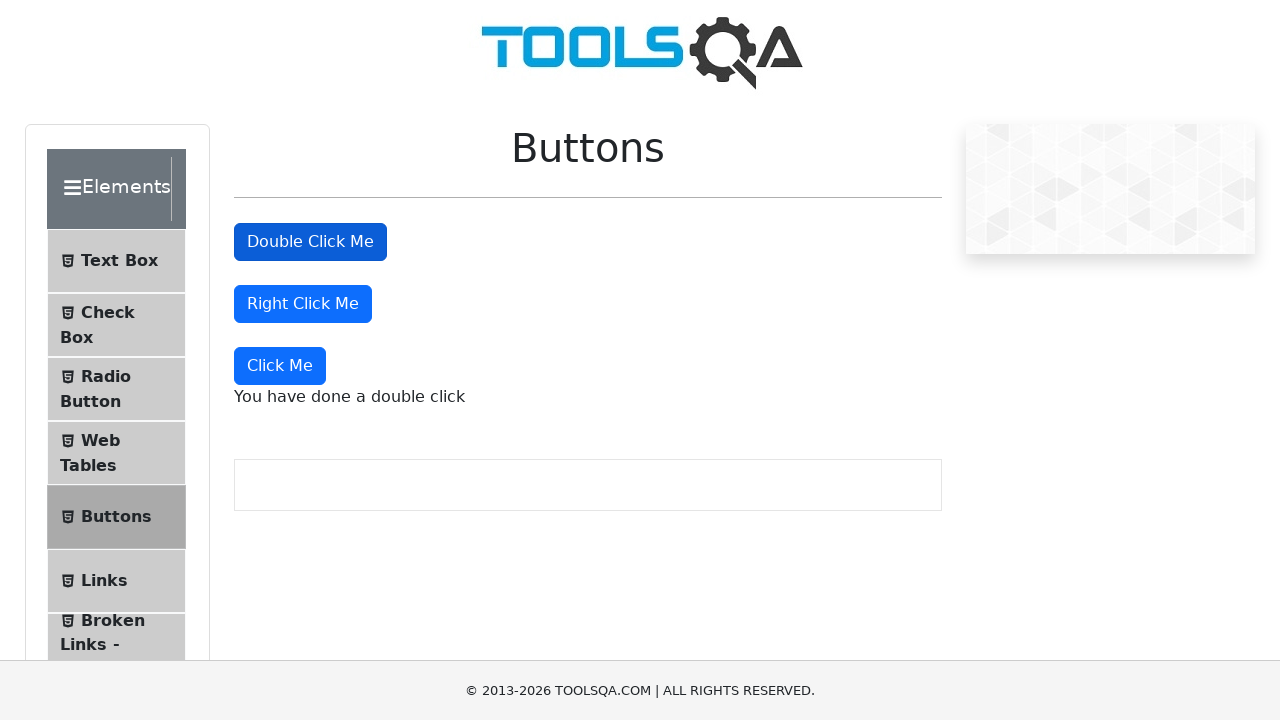

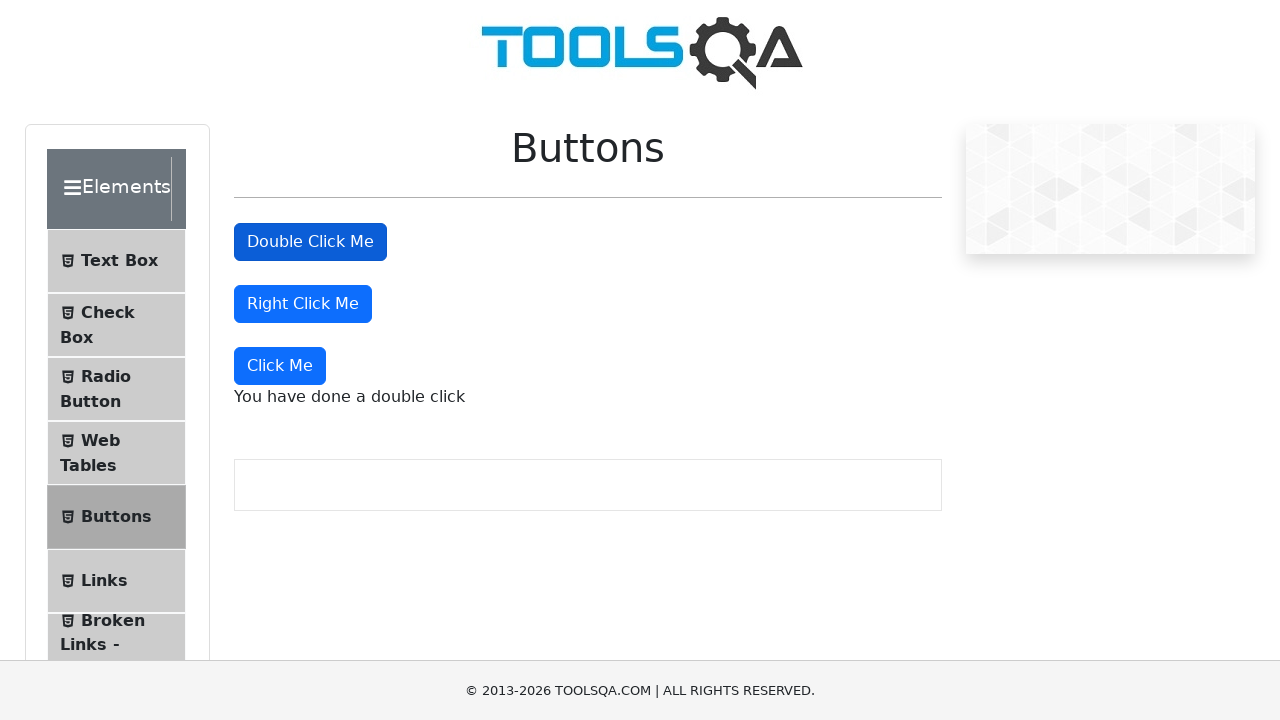